Tests single tab handling by clicking a button that opens a new tab, extracting text from it, and closing the tab

Starting URL: https://demo.automationtesting.in/Windows.html

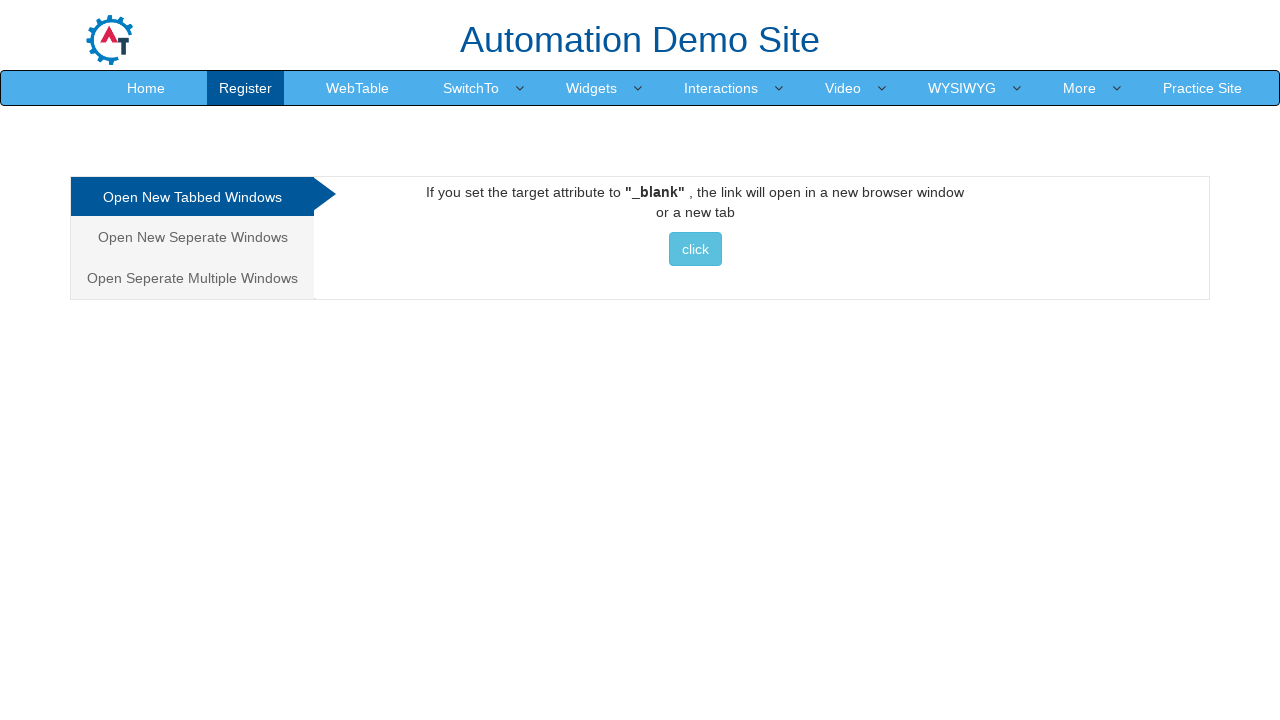

Clicked button to open new tab at (695, 249) on button:has-text("click")
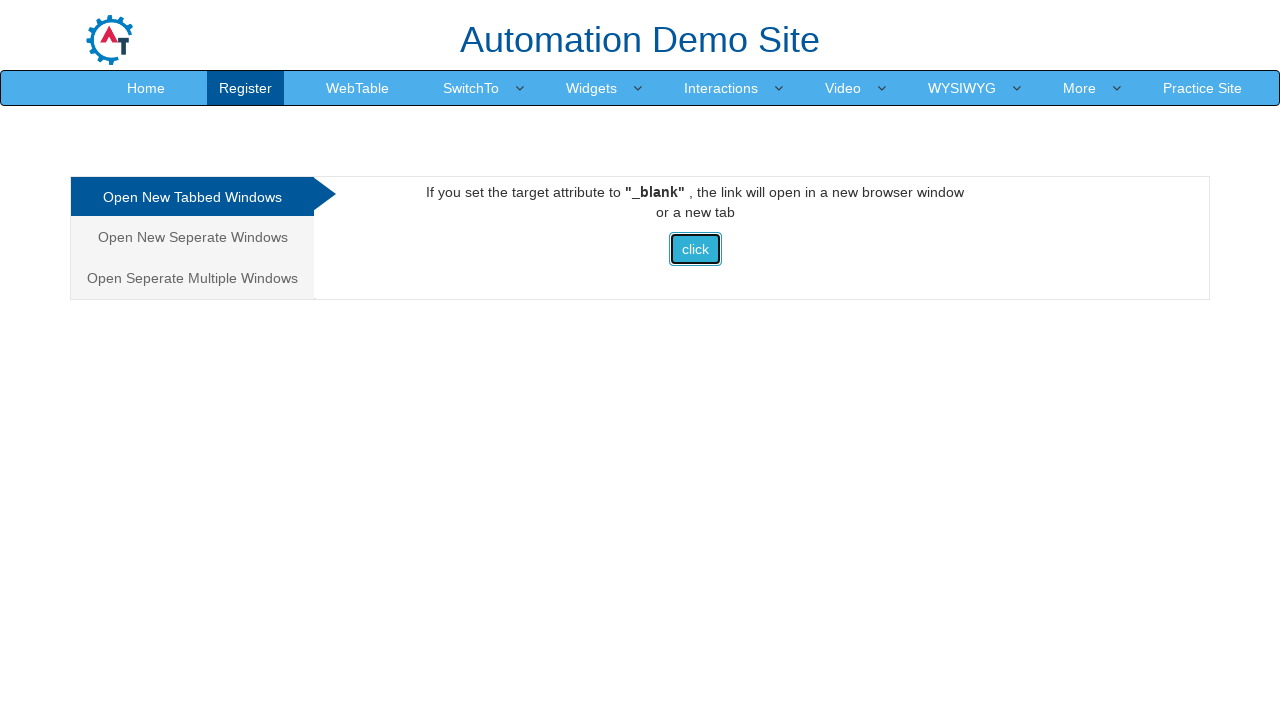

New tab opened and captured
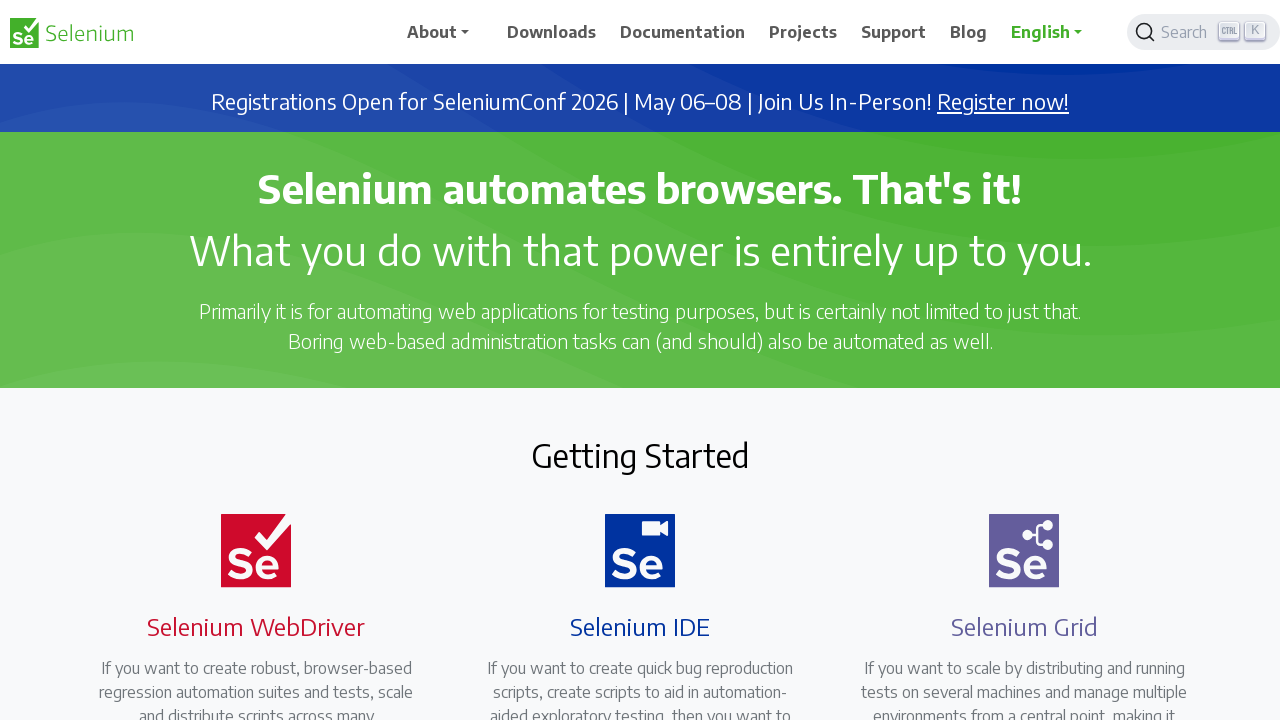

New tab finished loading
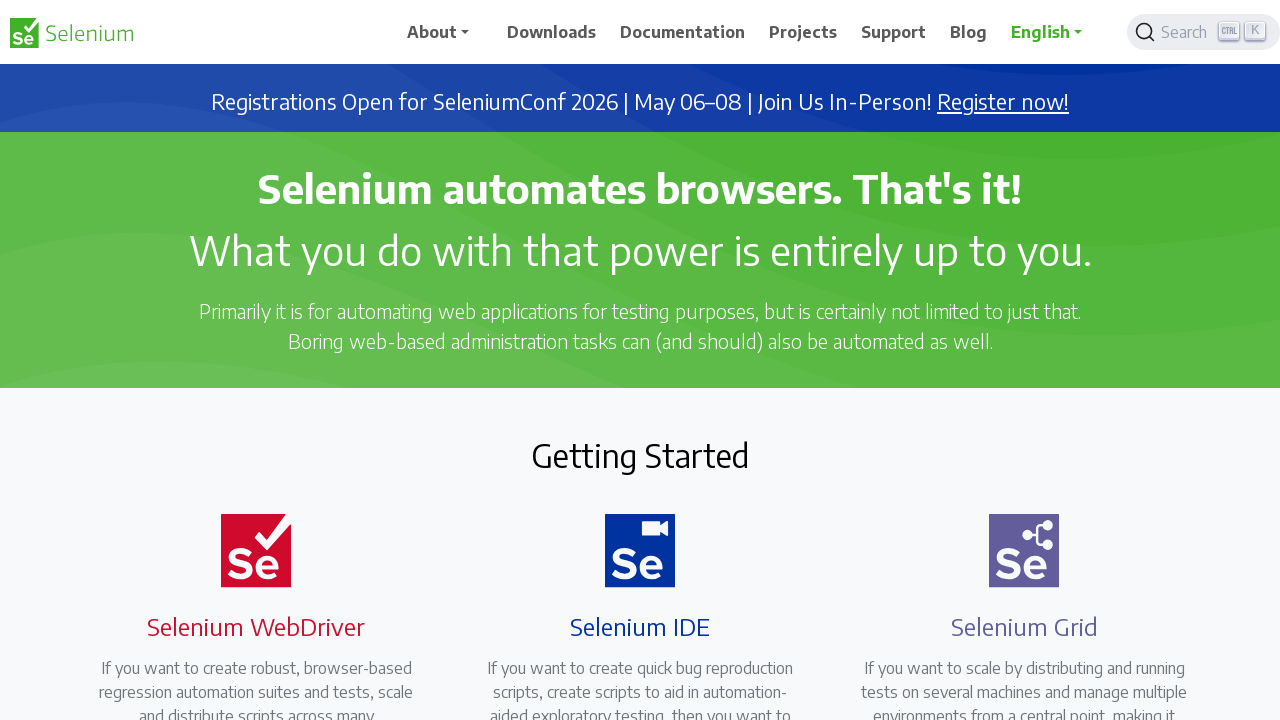

Extracted text from new tab heading
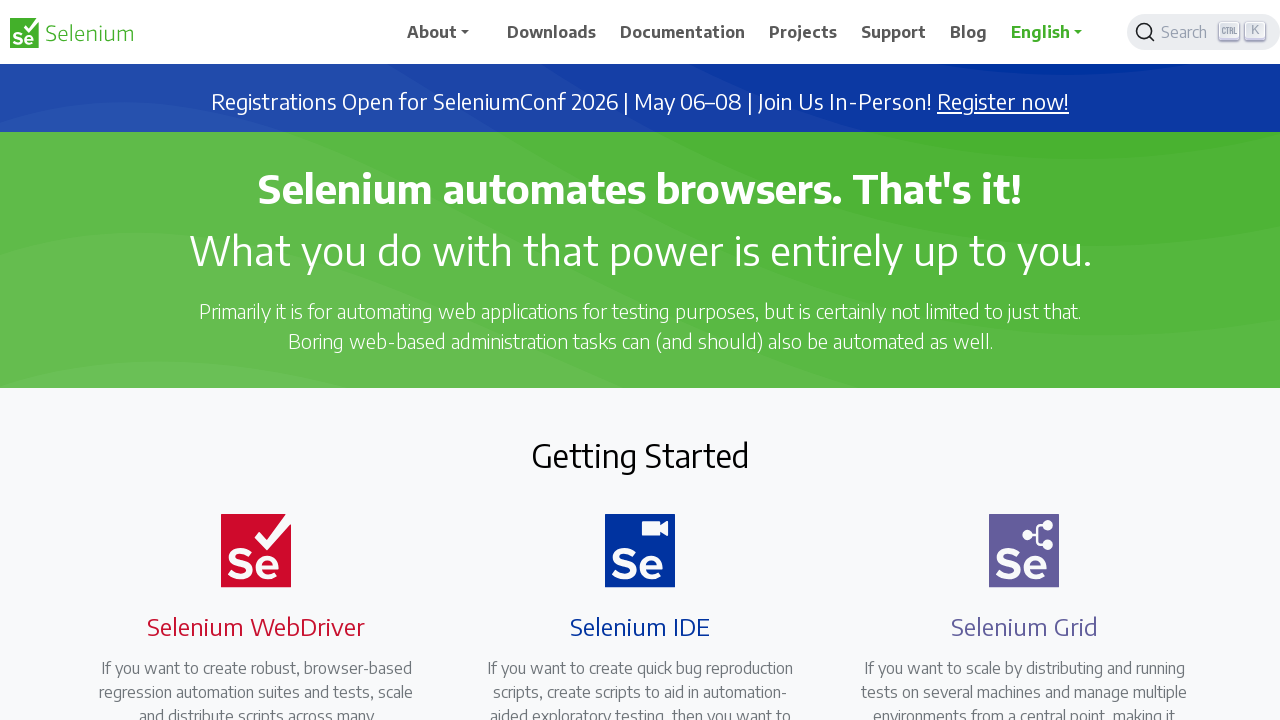

Closed the new tab
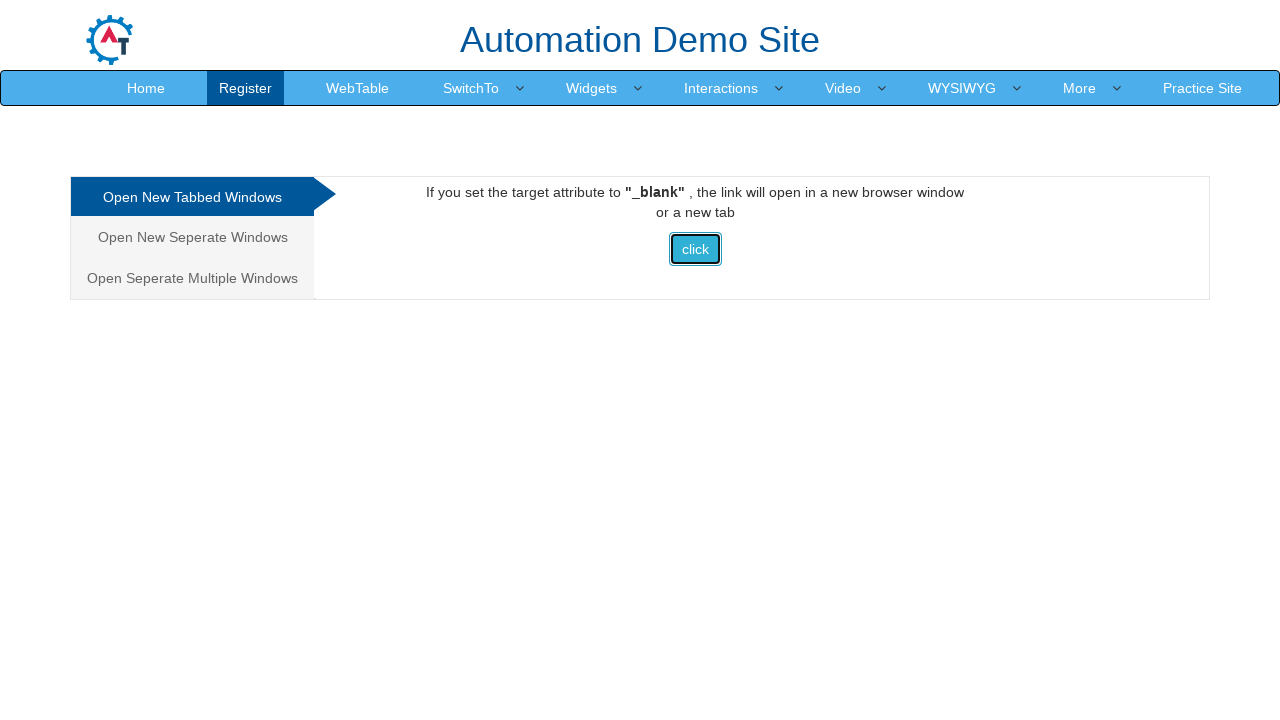

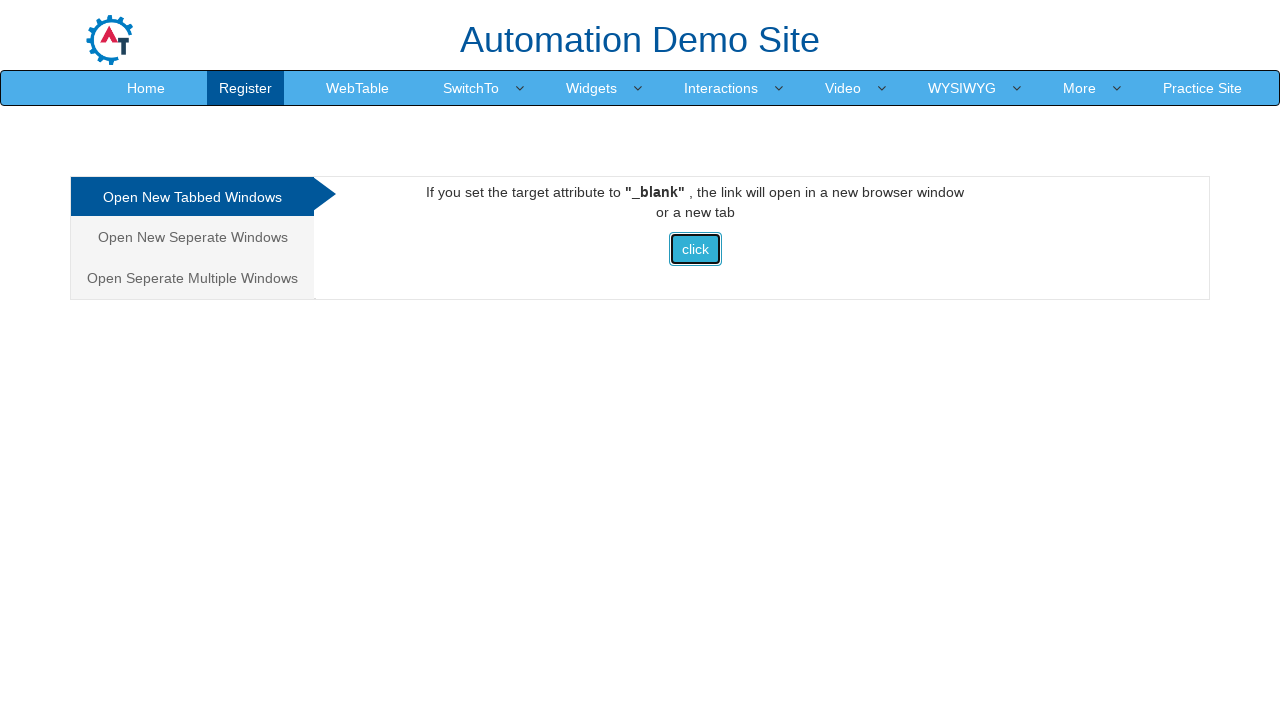